Tests that submitting the login form with username but no password displays the appropriate error message

Starting URL: https://www.saucedemo.com/

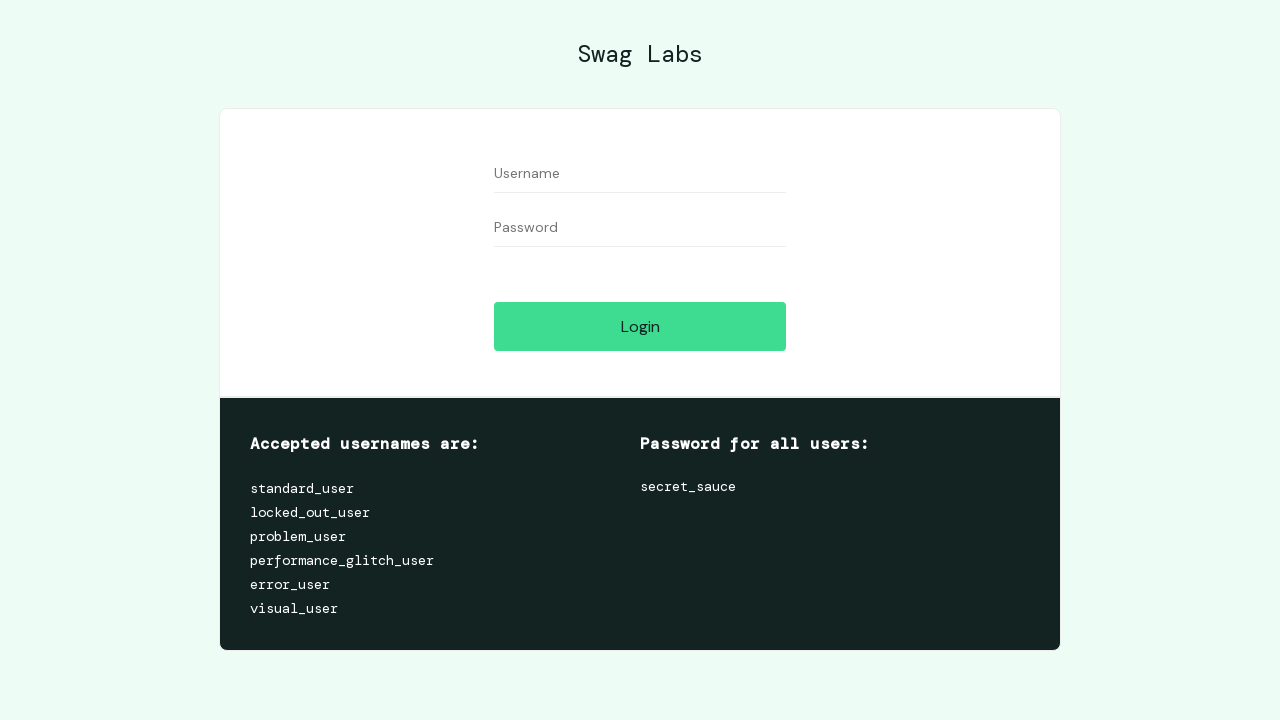

Filled username field with 'standard_user' on input#user-name
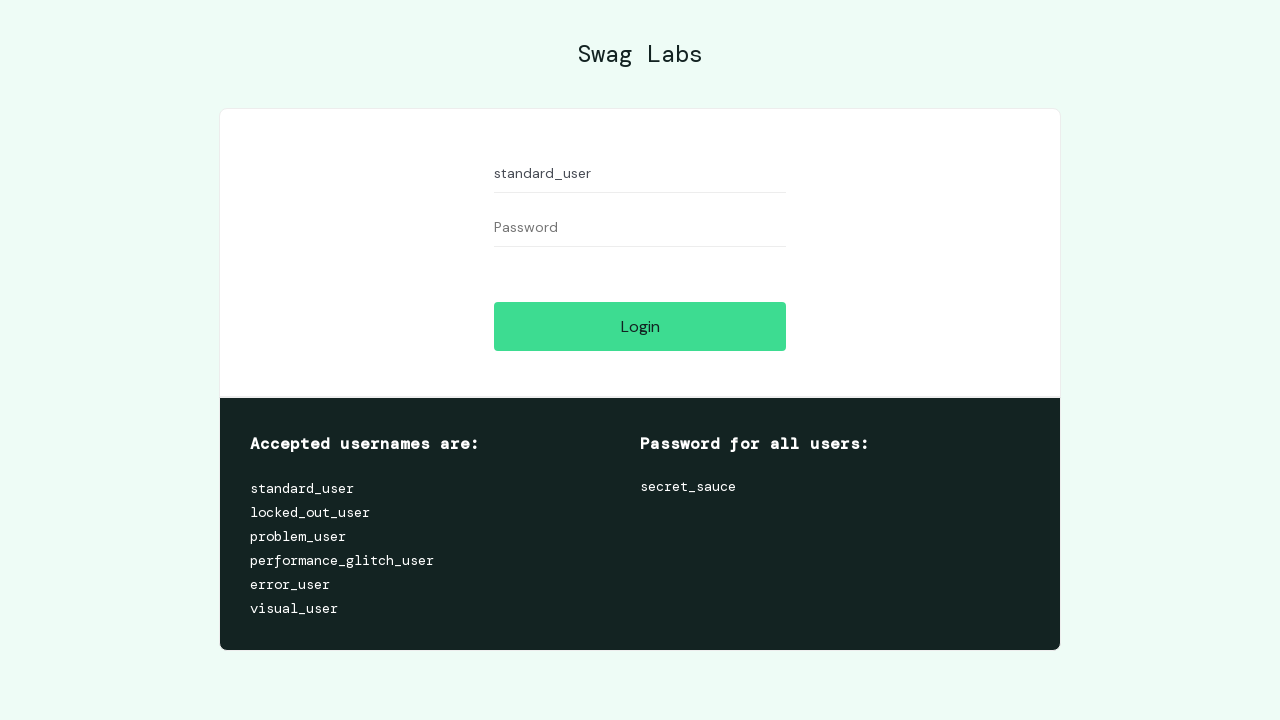

Clicked login button without entering password at (640, 326) on input[type='submit']
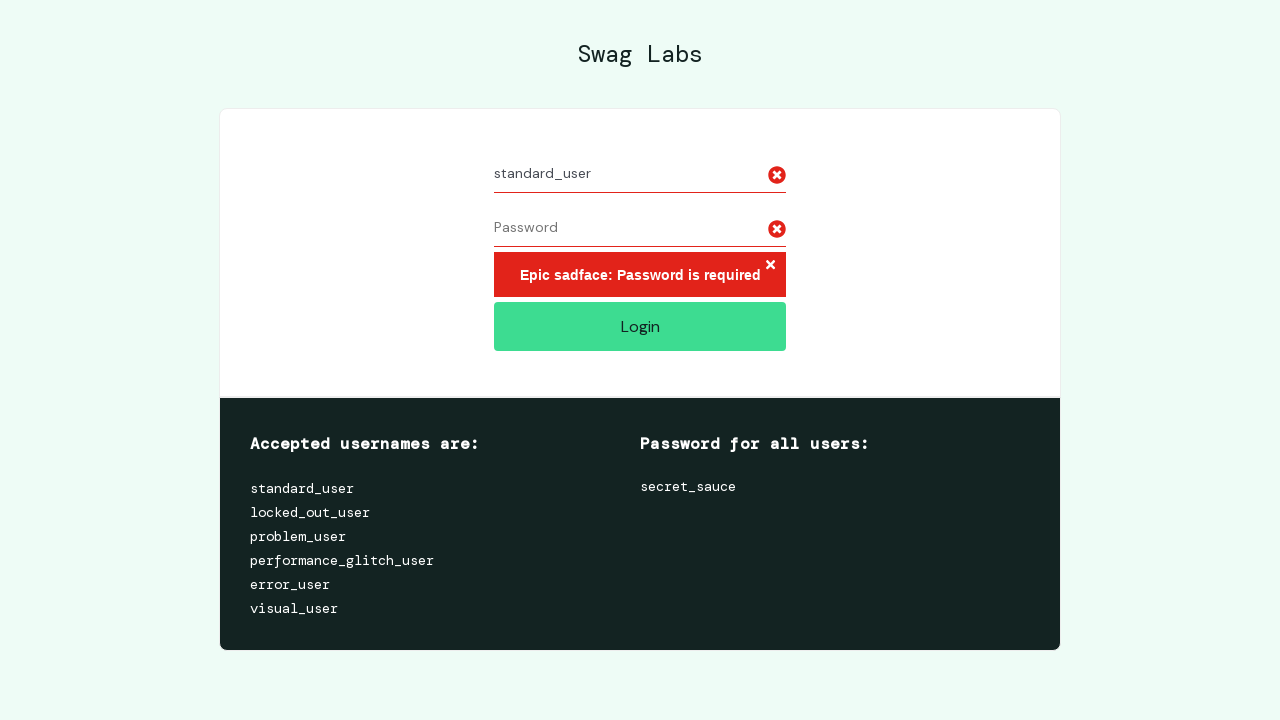

Located error message element
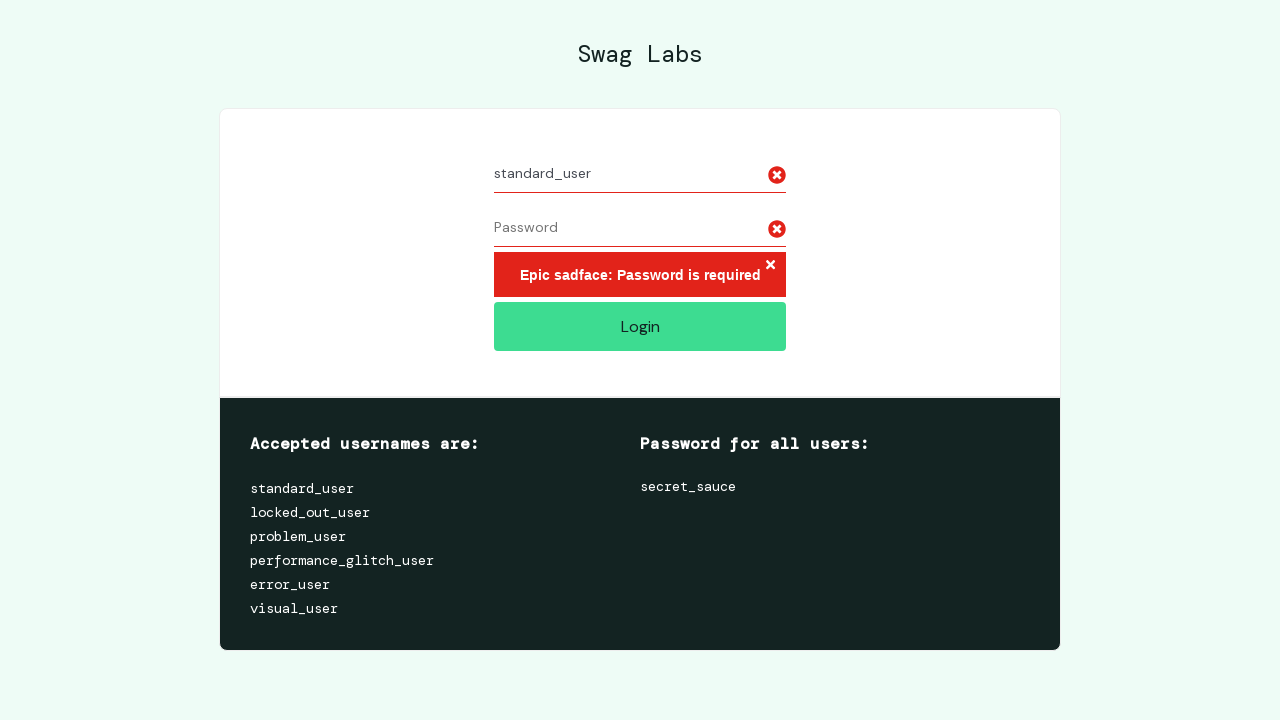

Error message became visible
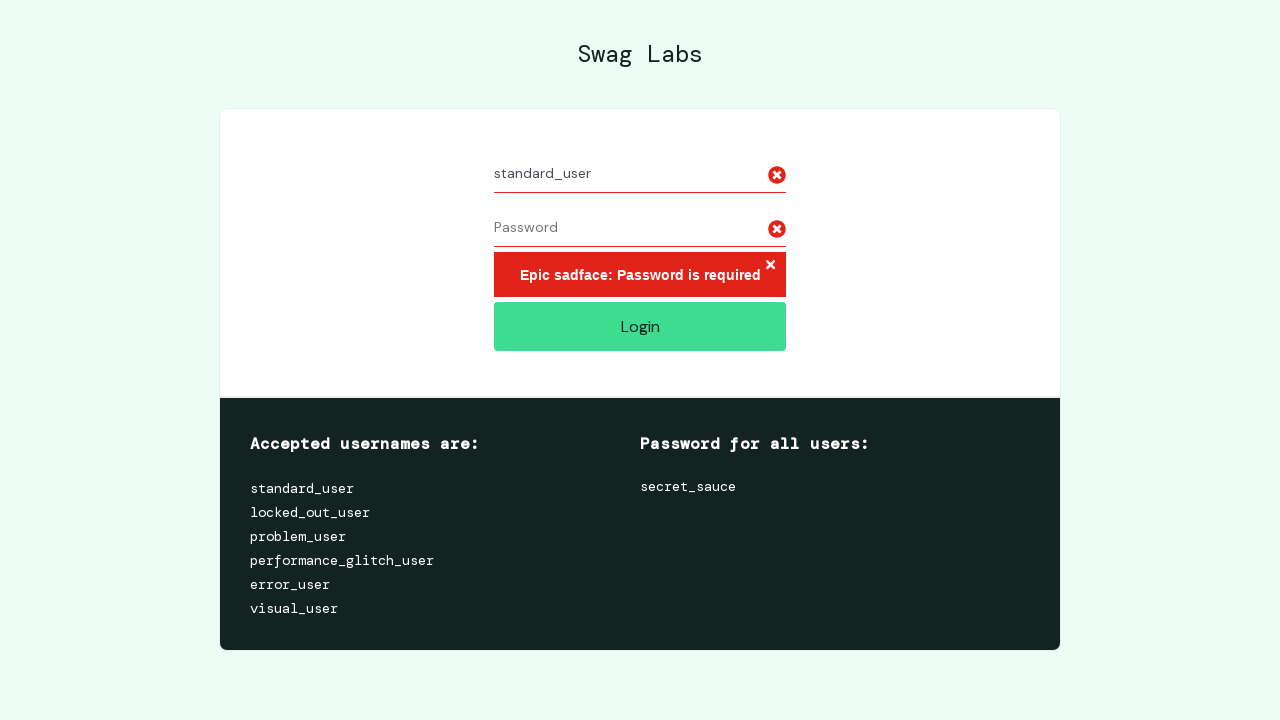

Verified error message text matches expected message: 'Epic sadface: Password is required'
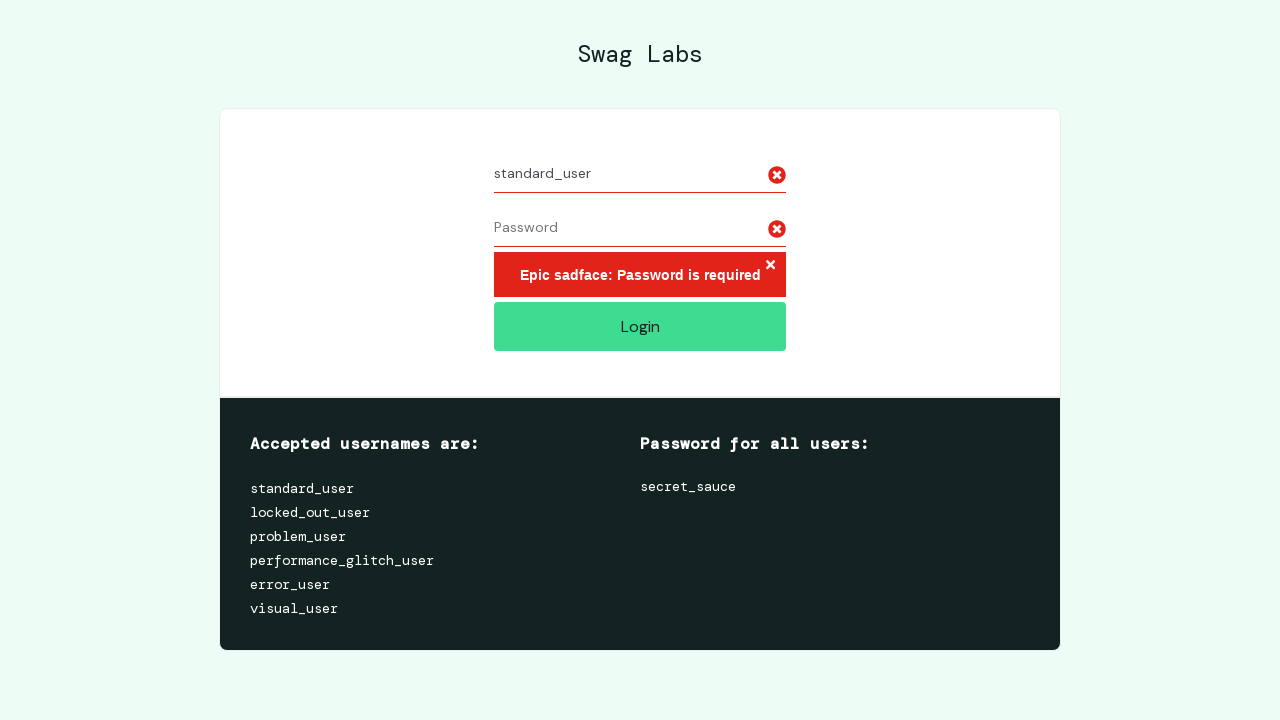

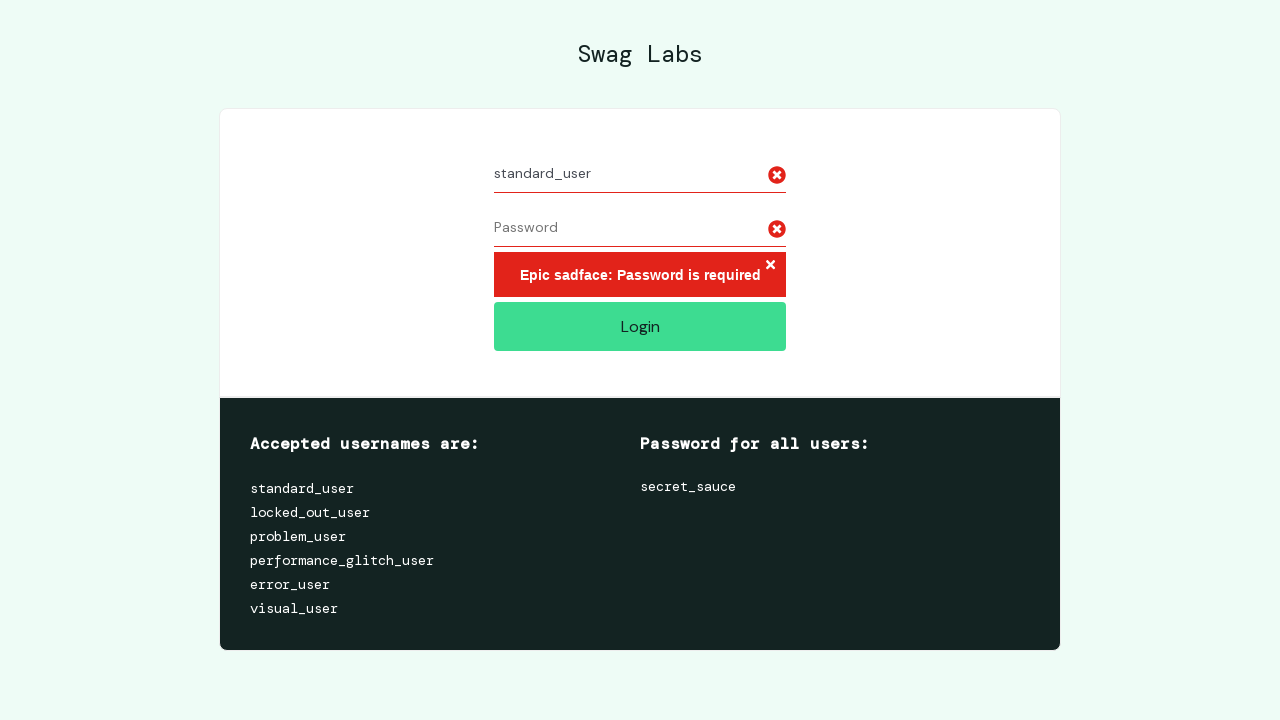